Tests checkbox functionality by navigating to a checkboxes page and verifying the checked state of checkboxes using both attribute lookup and isSelected methods

Starting URL: http://the-internet.herokuapp.com/checkboxes

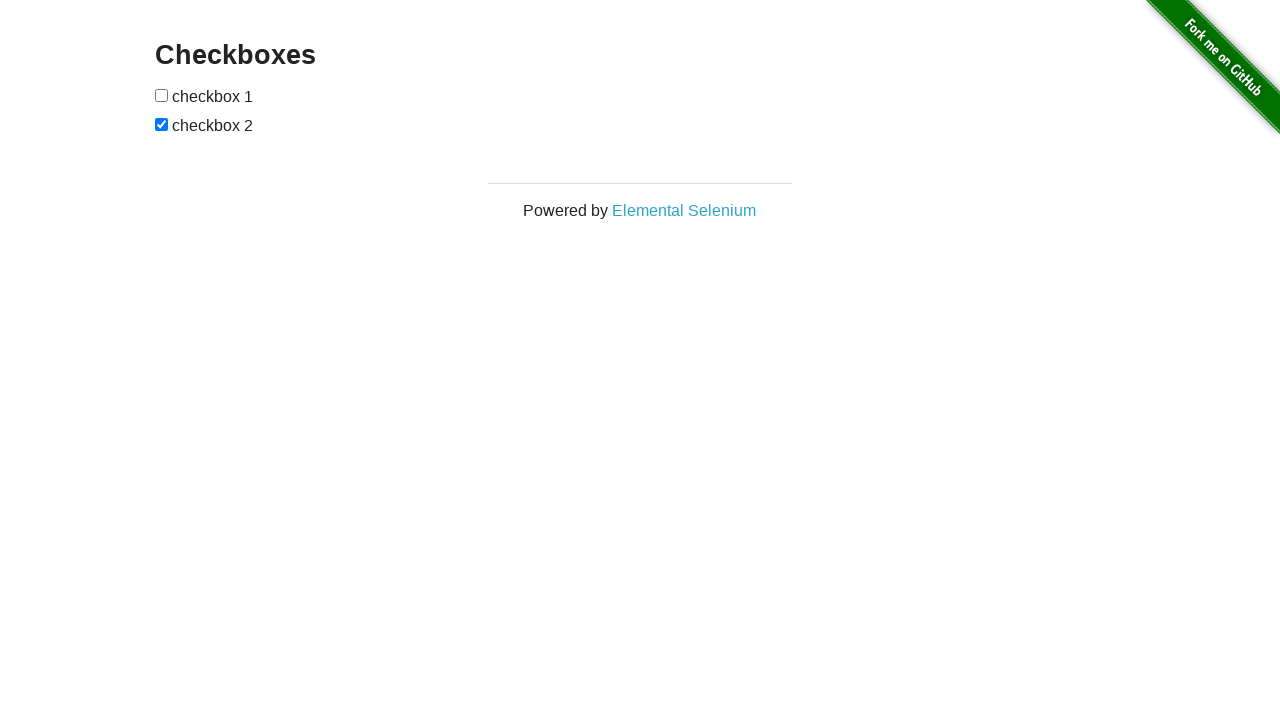

Waited for checkboxes to load on the page
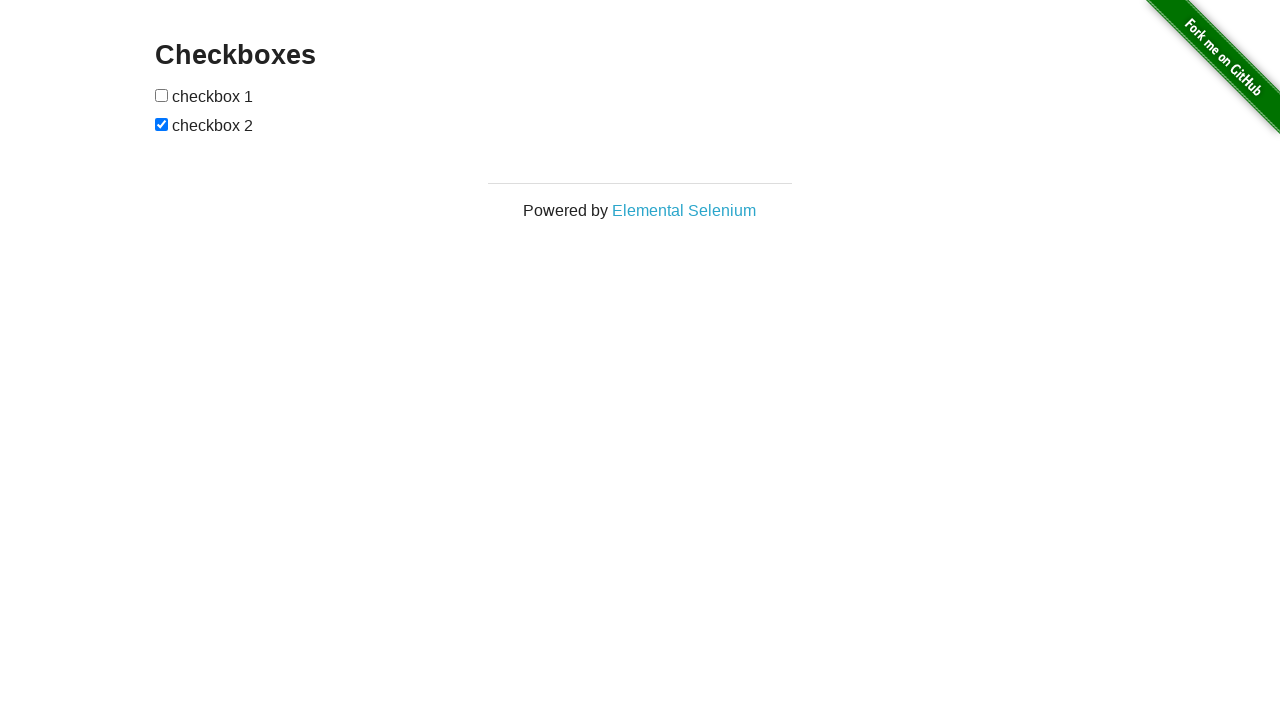

Located all checkboxes on the page
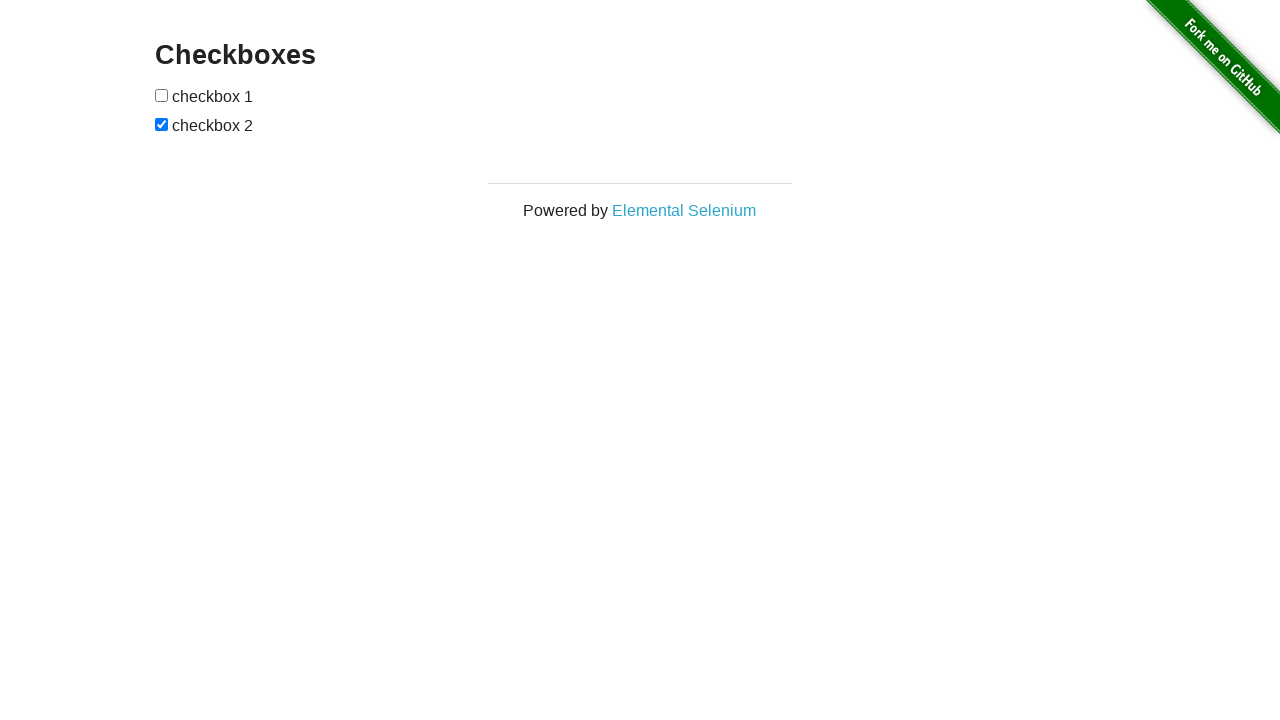

Selected the last checkbox element
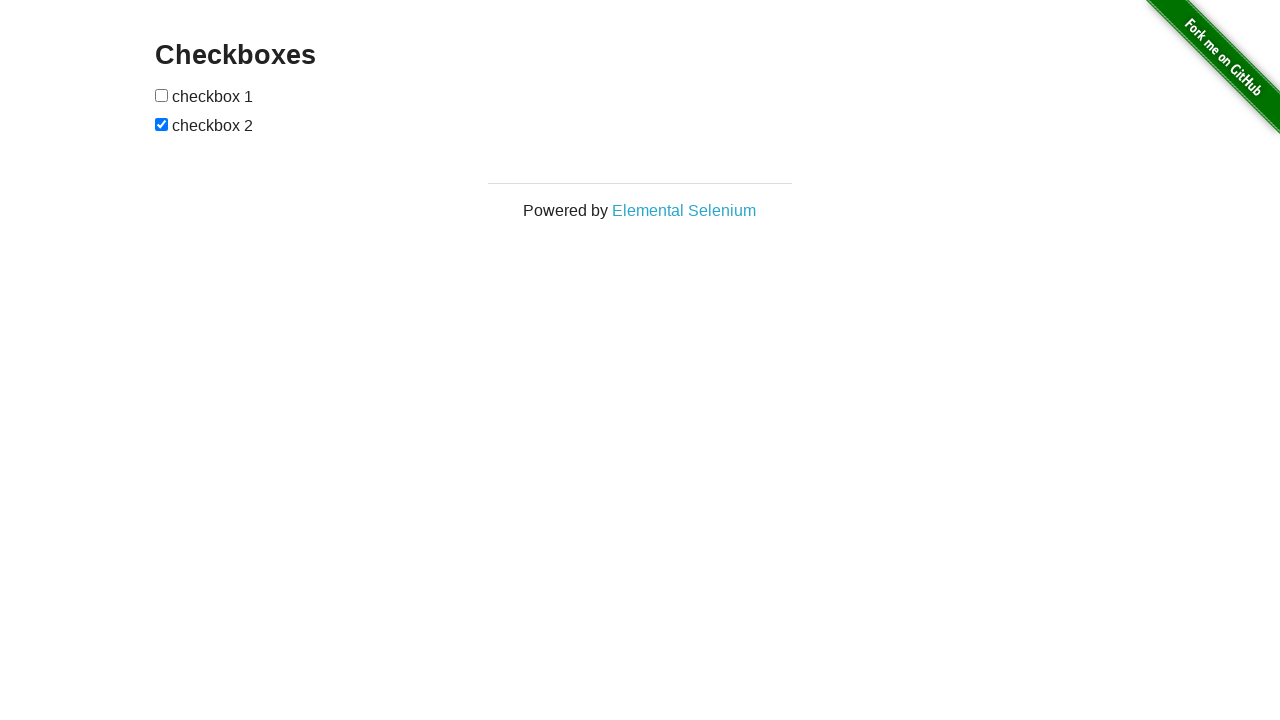

Verified that the last checkbox is checked by default
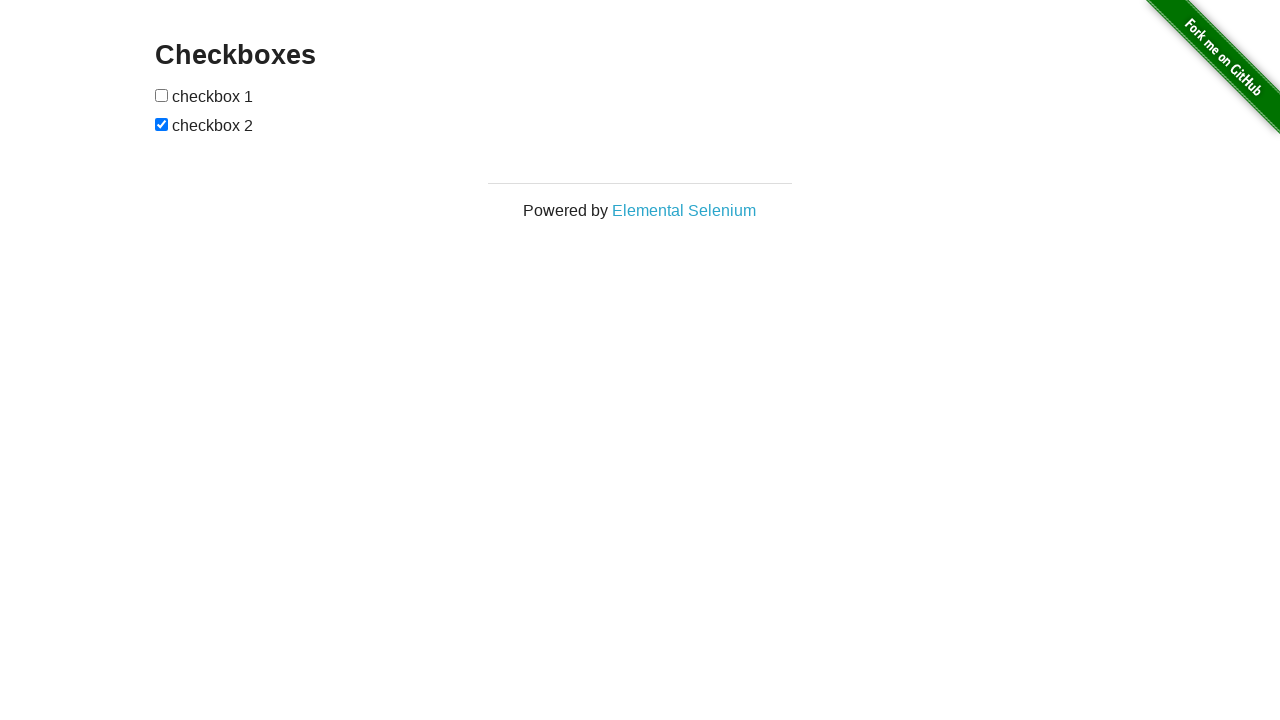

Selected the first checkbox element
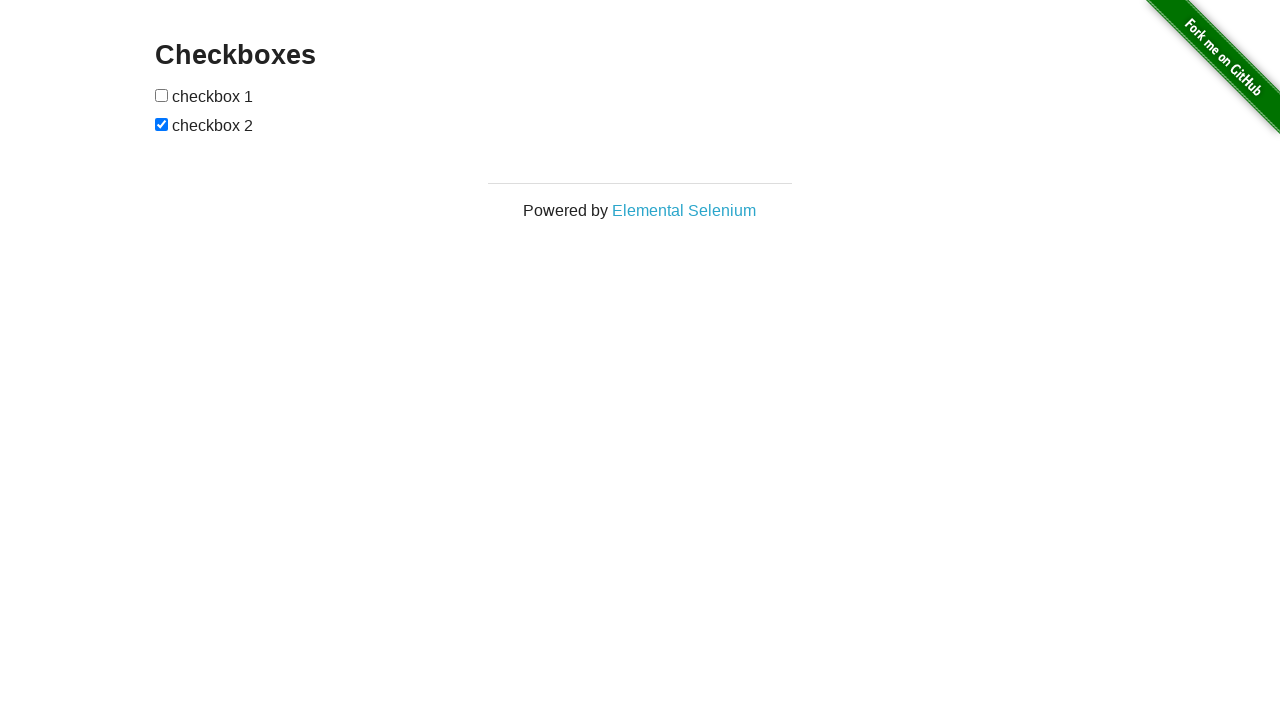

Verified that the first checkbox is not checked
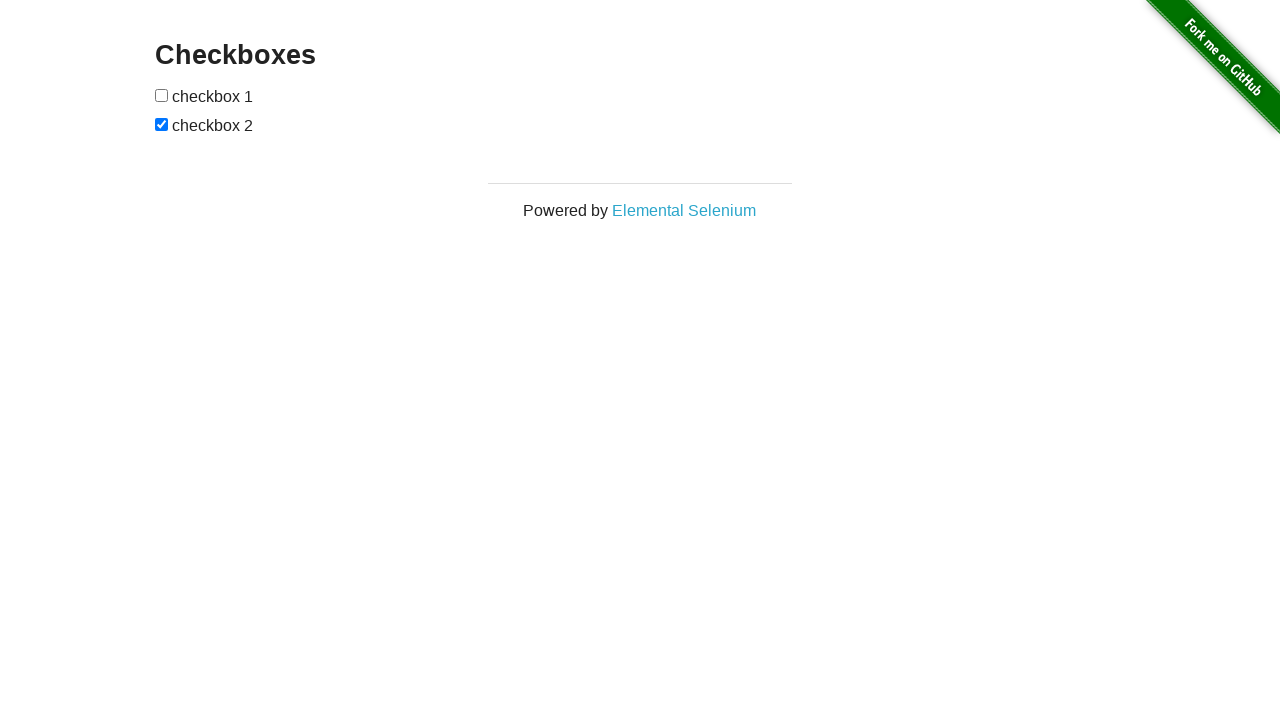

Clicked the first checkbox to check it at (162, 95) on input[type="checkbox"] >> nth=0
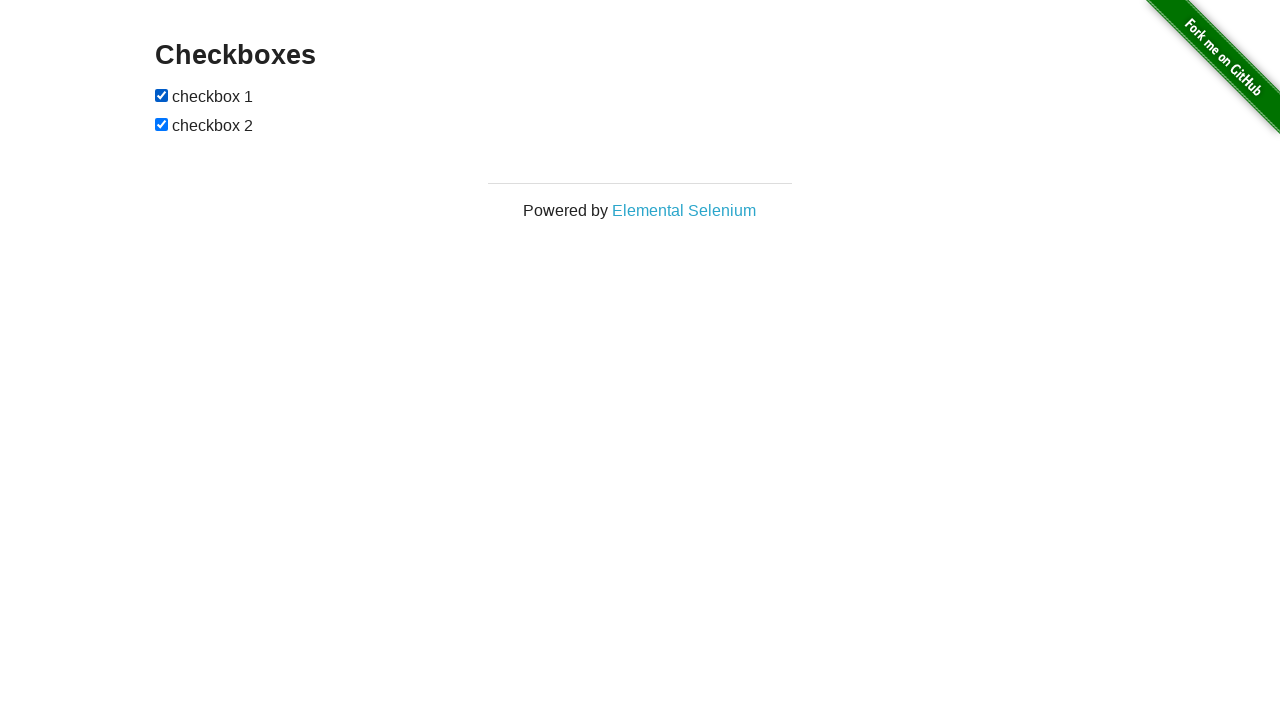

Verified that the first checkbox is now checked after clicking
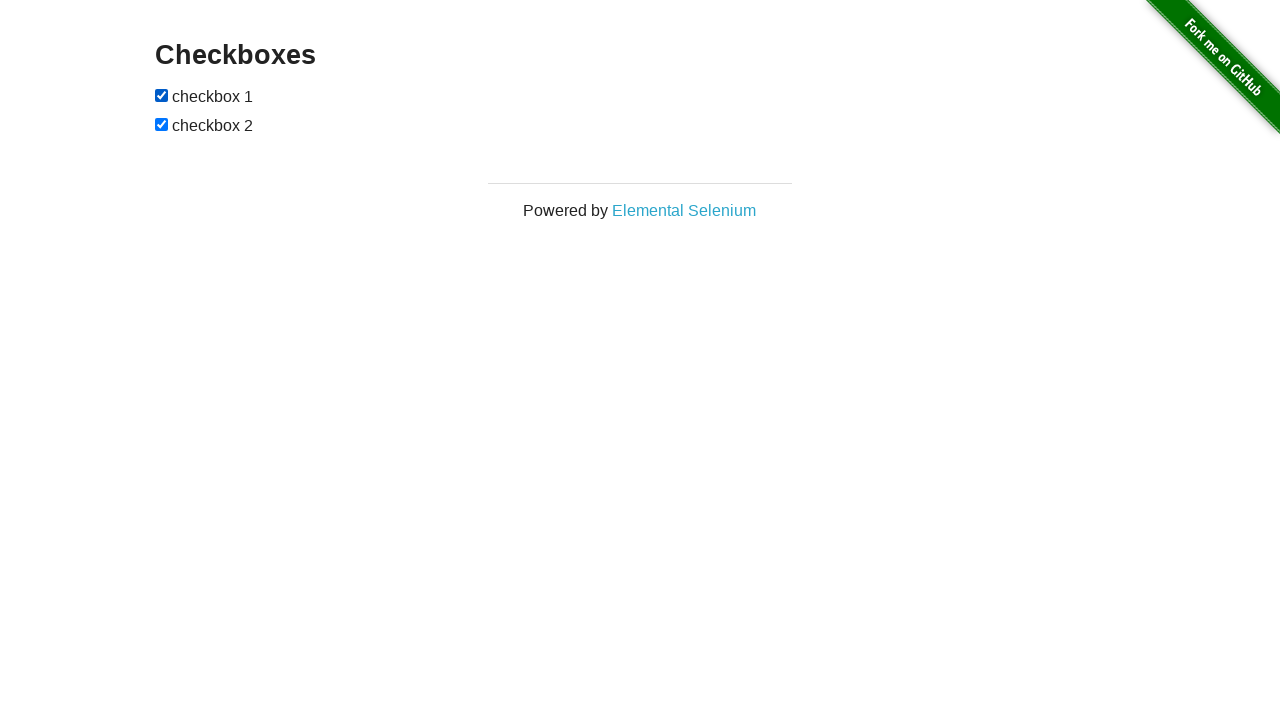

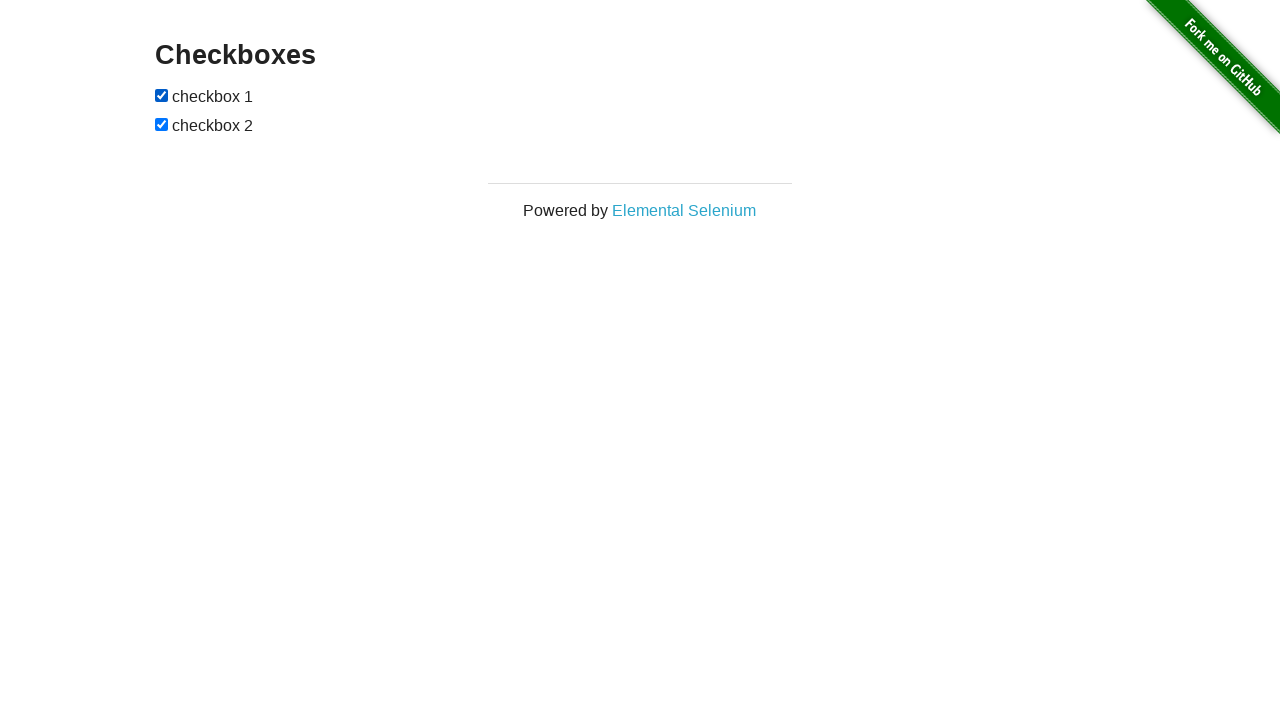